Tests checkbox functionality on an automation practice page by checking if a checkbox is selected, clicking it, and verifying its state changes. Also counts the total number of checkboxes on the page.

Starting URL: https://rahulshettyacademy.com/AutomationPractice/

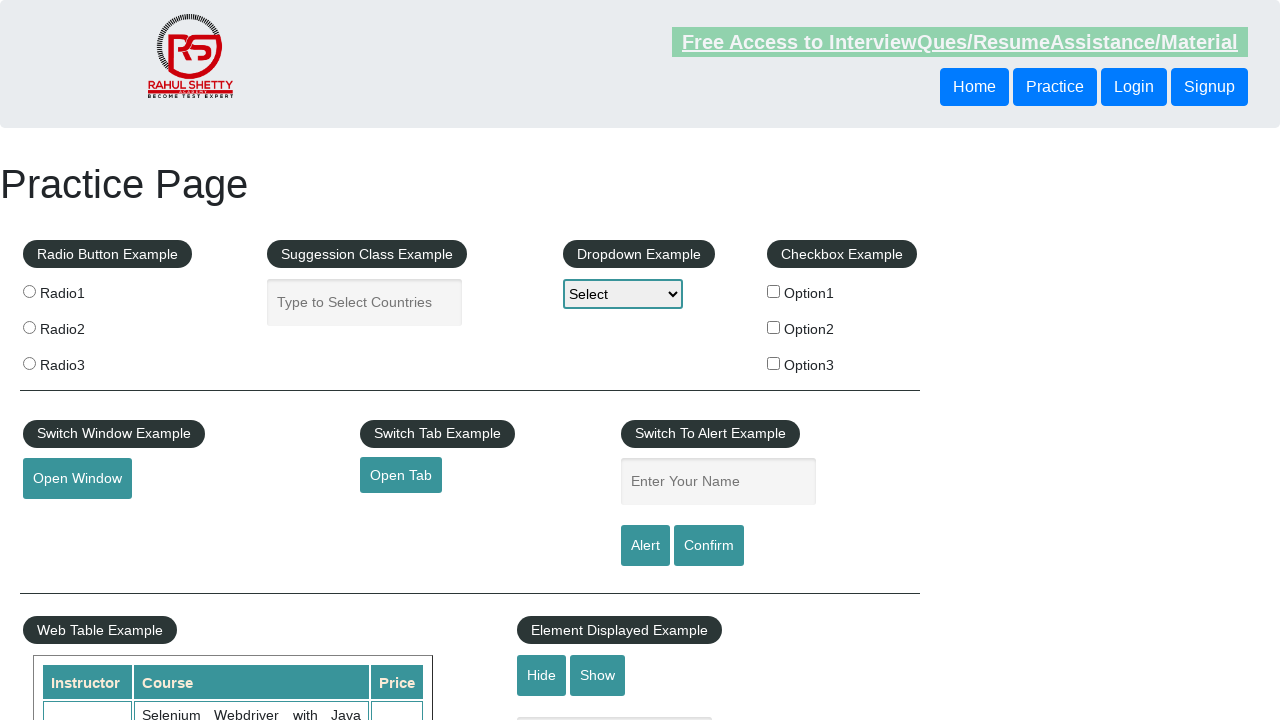

Located checkbox option 1 and checked initial selection state
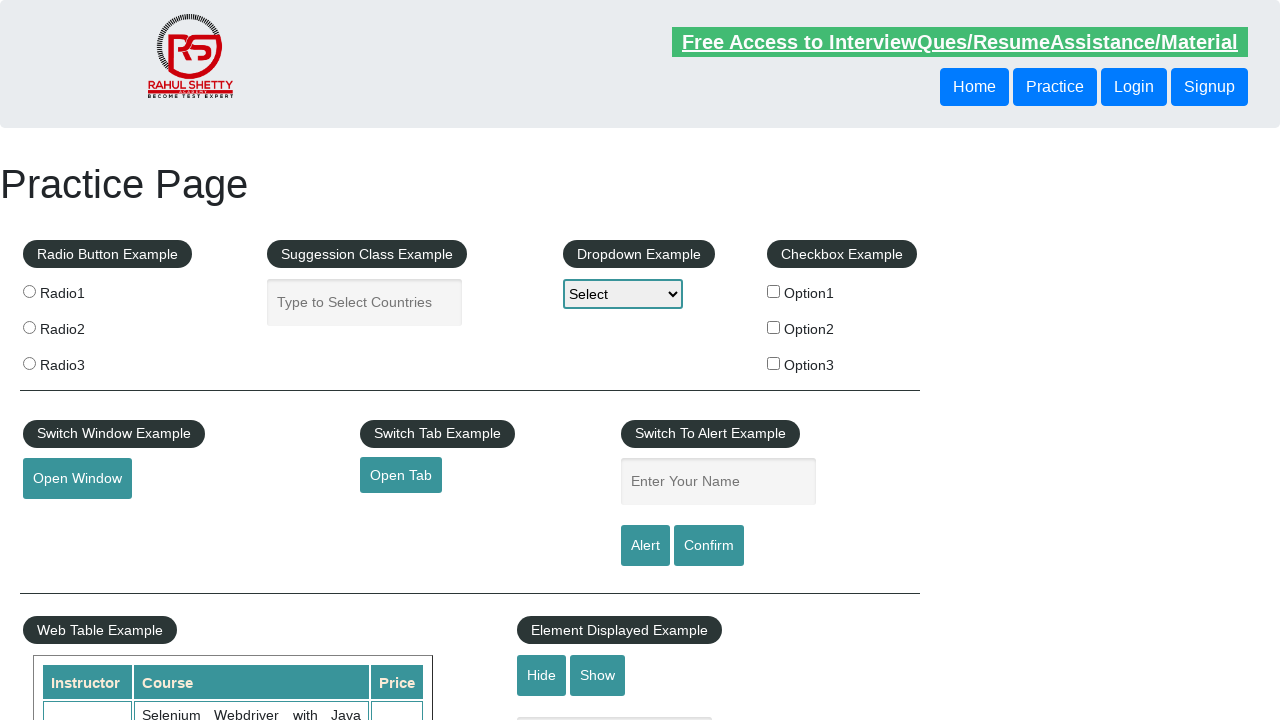

Clicked checkbox option 1 at (774, 291) on input#checkBoxOption1
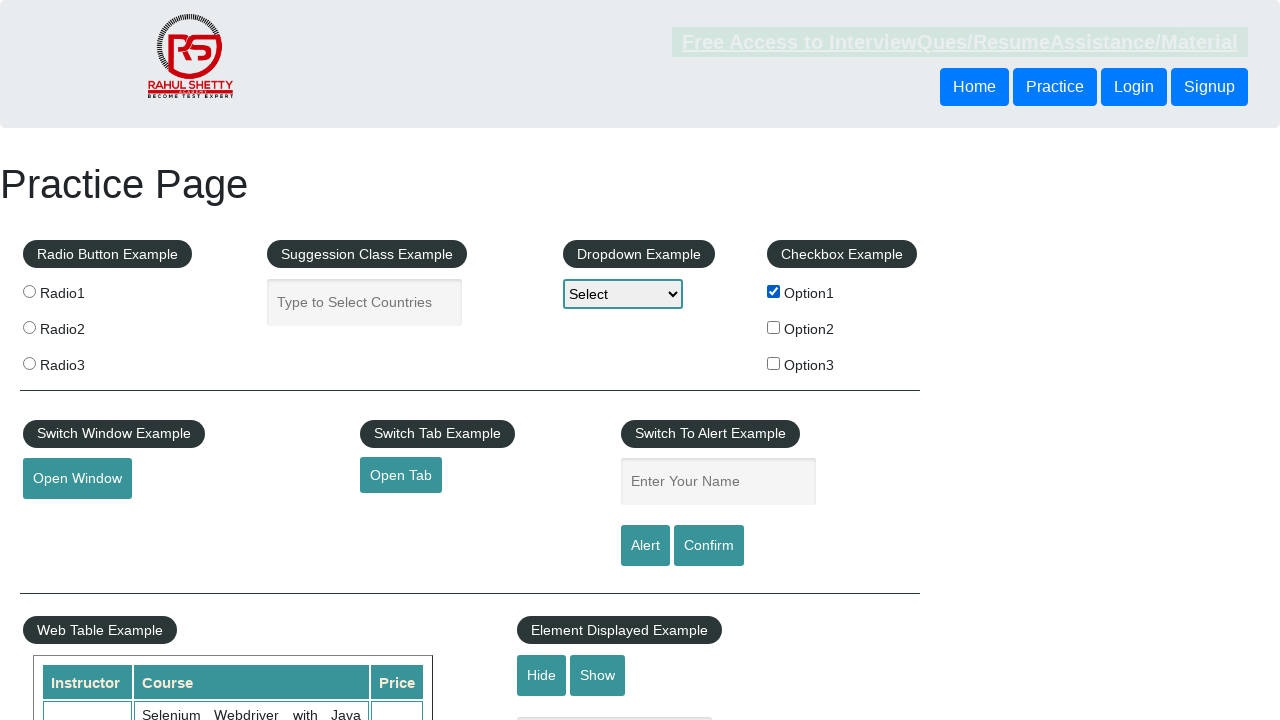

Verified checkbox option 1 is now selected
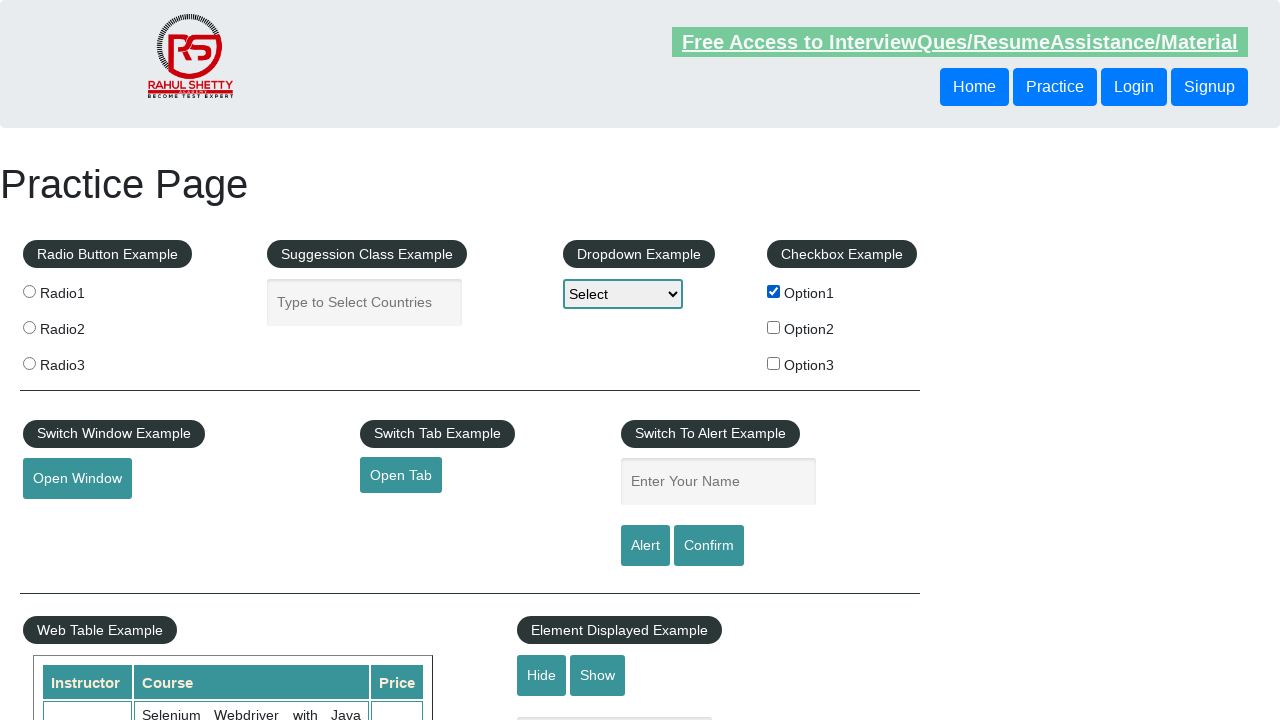

Counted total checkboxes on the page: 3
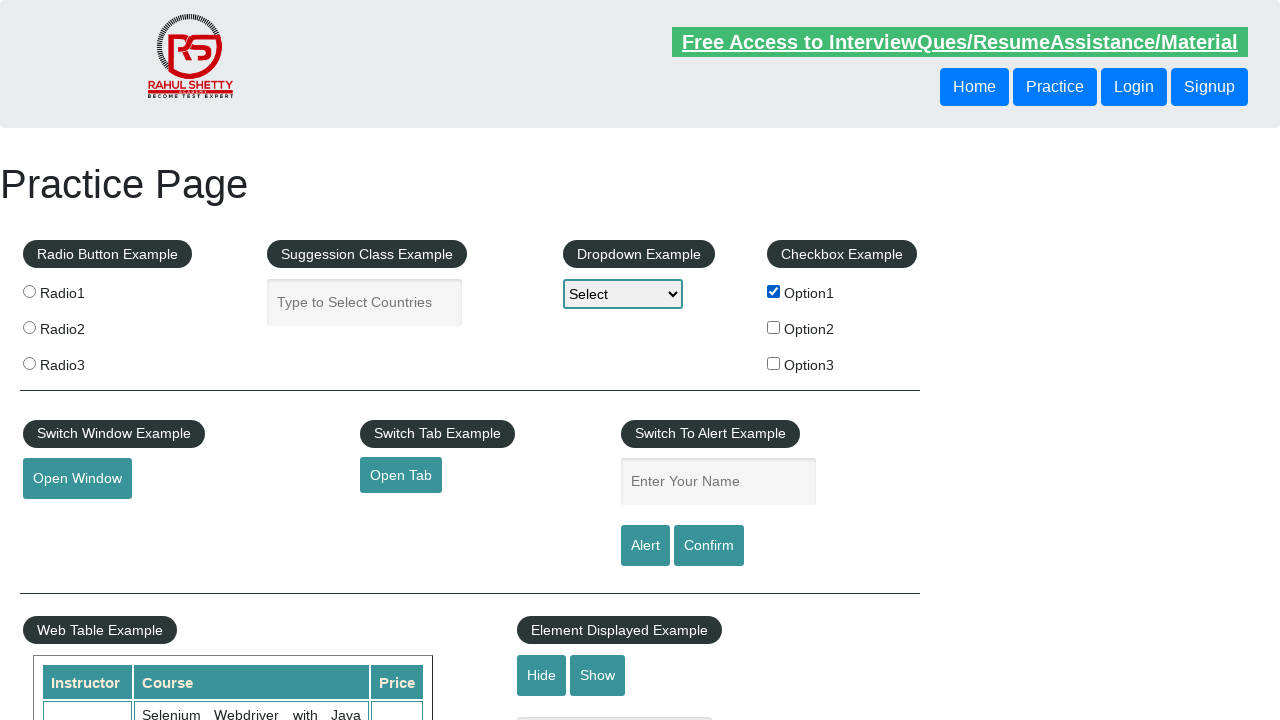

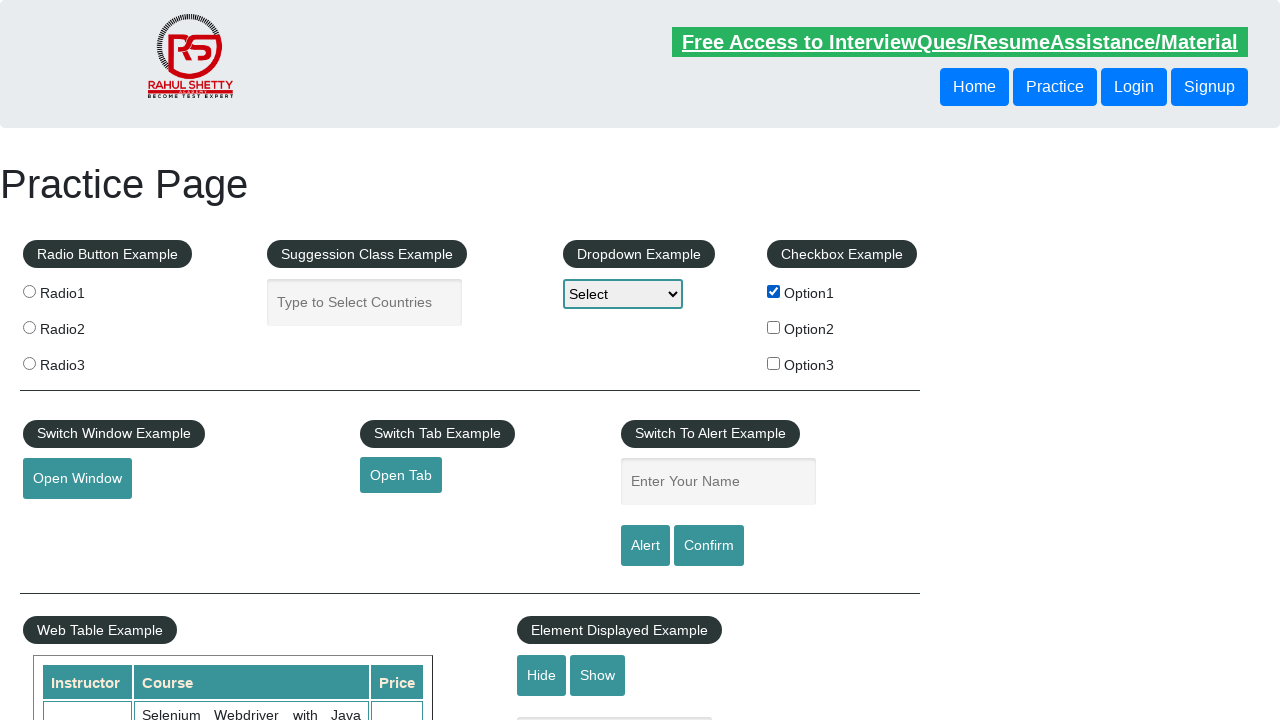